Tests hover functionality by hovering over an avatar image and verifying that additional user information (caption) becomes visible.

Starting URL: http://the-internet.herokuapp.com/hovers

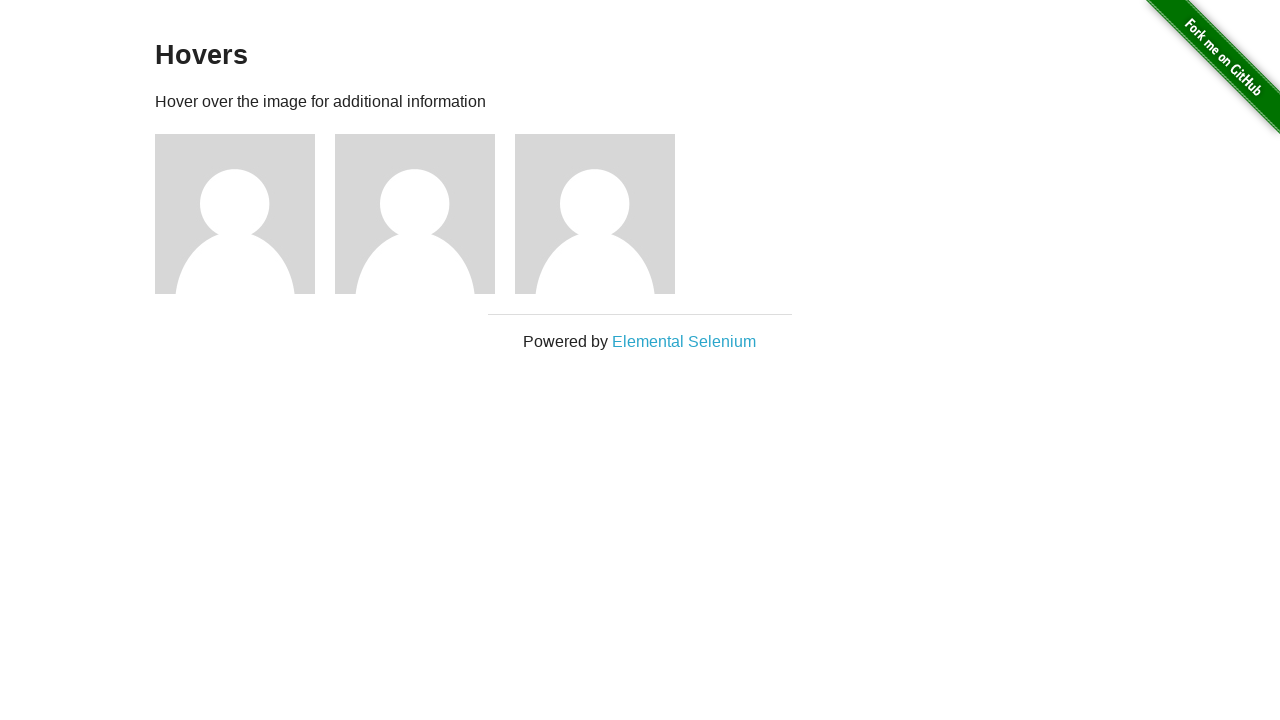

Located the first avatar figure element
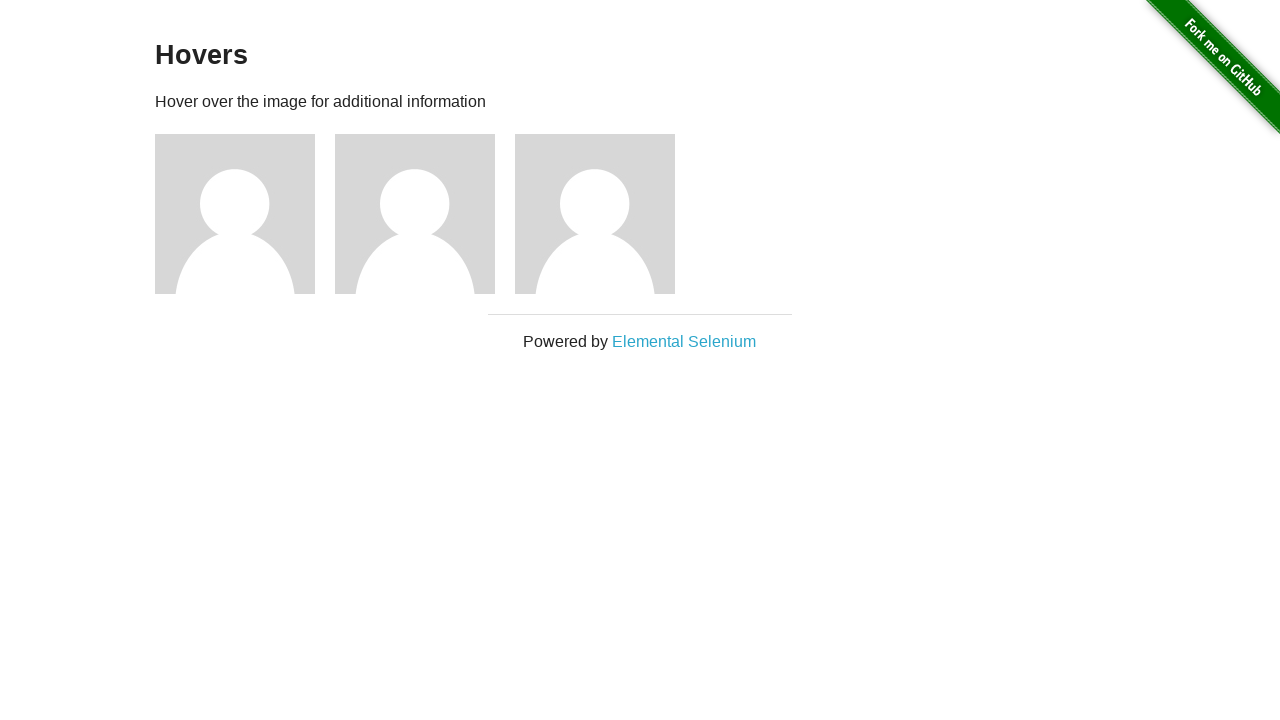

Hovered over the avatar image at (245, 214) on .figure >> nth=0
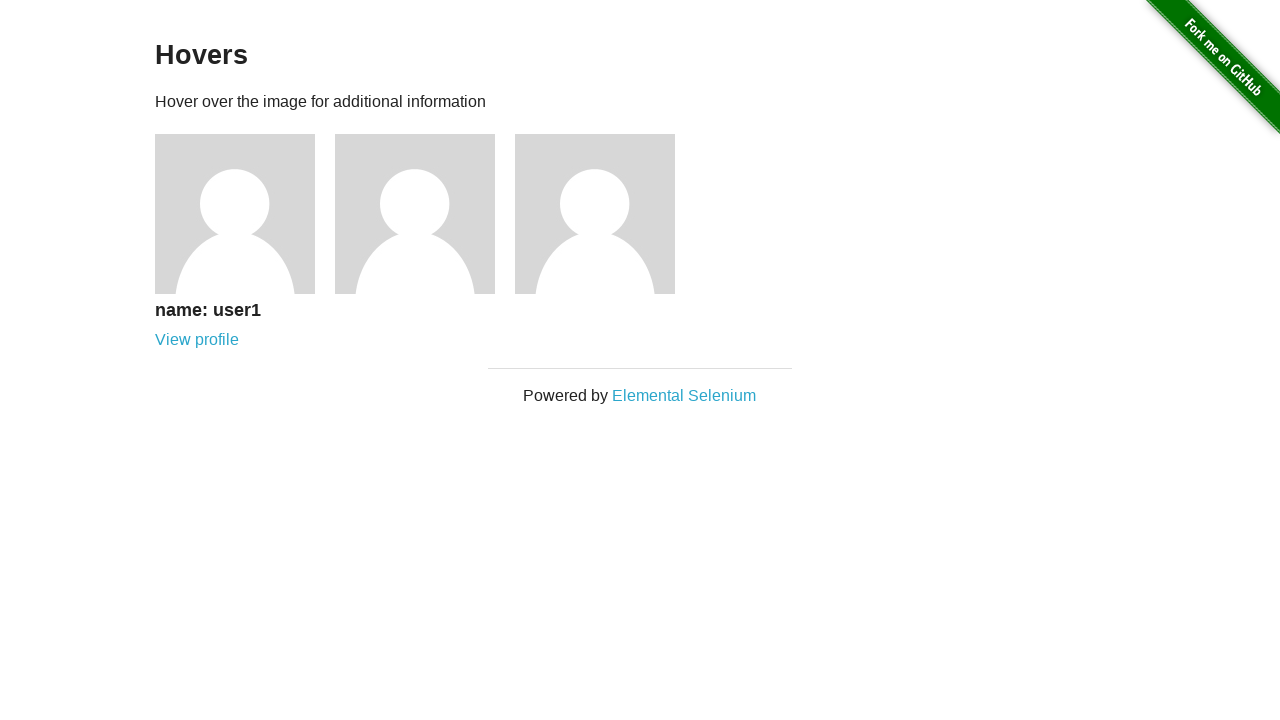

Waited for user information caption to become visible
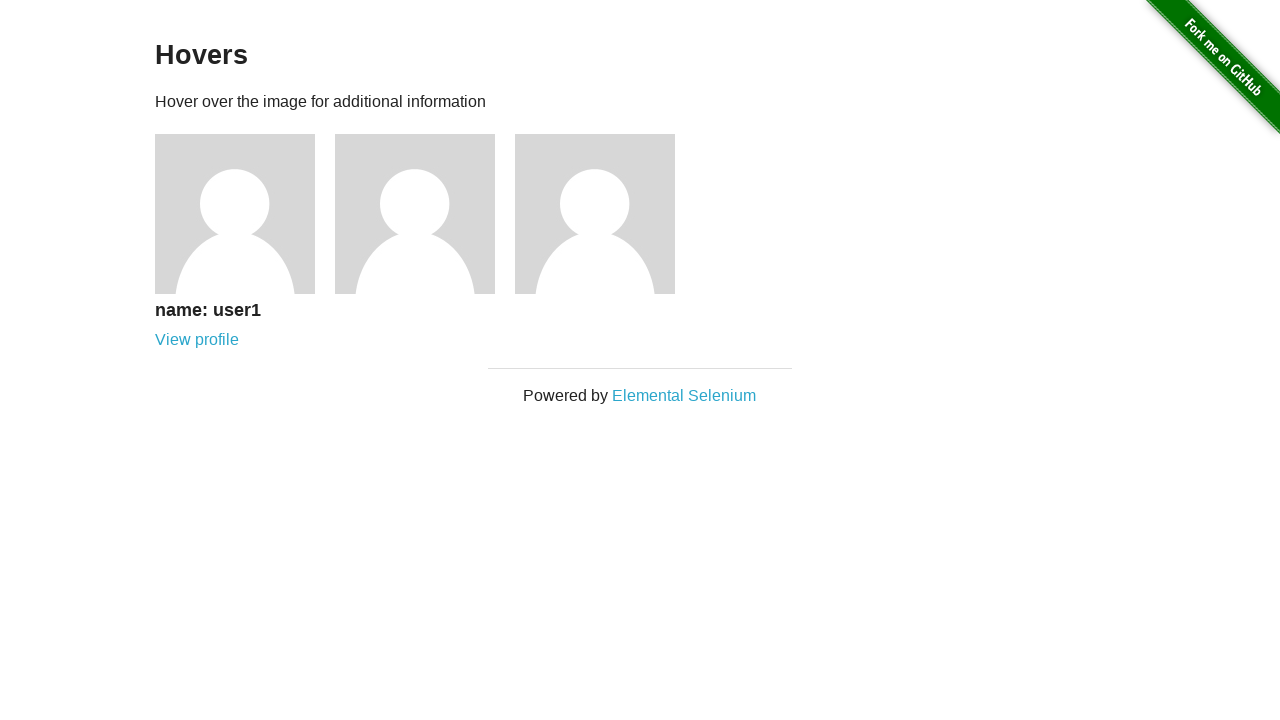

Verified that the user information caption is visible
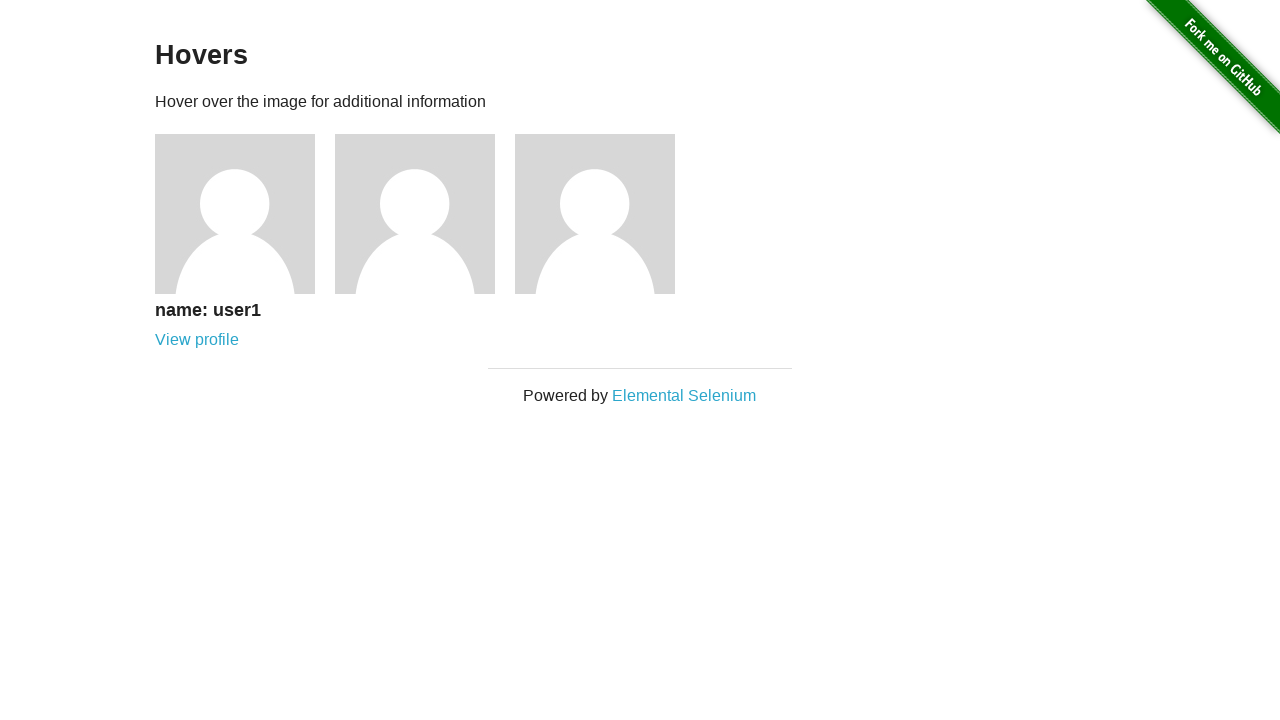

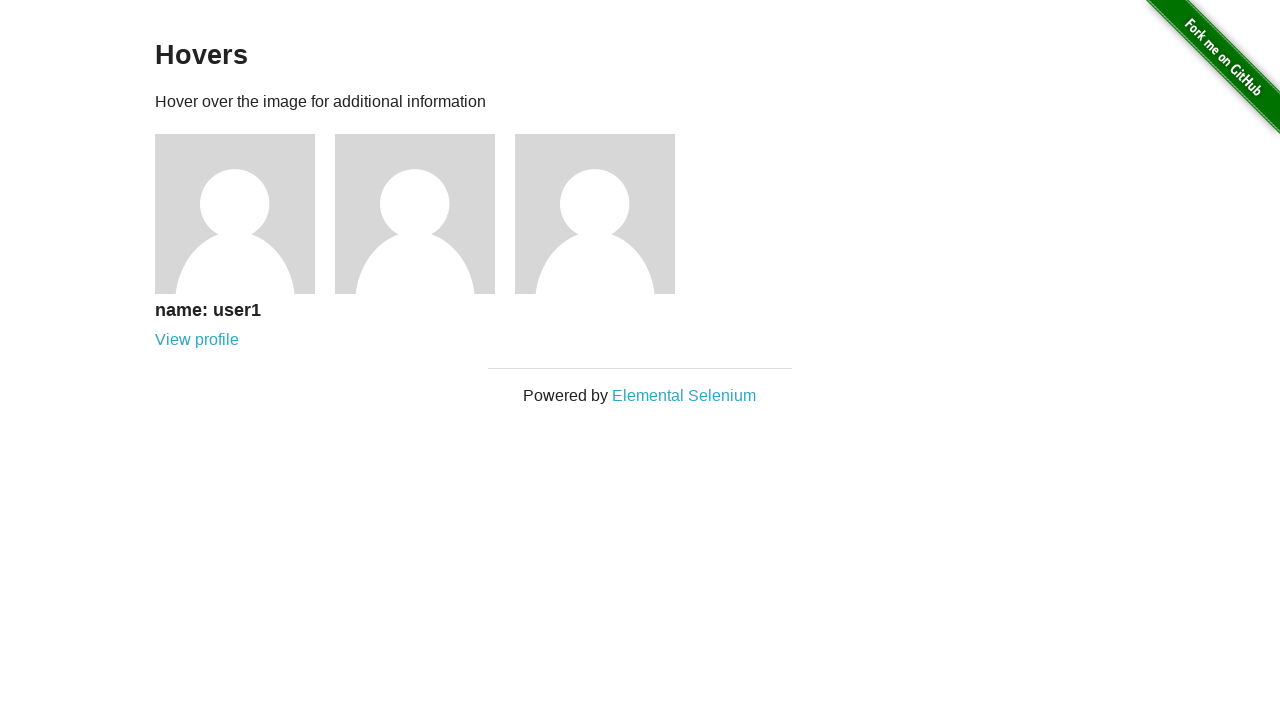